Navigates through the HOME and WHO WE ARE sections of the BCNC Group website by clicking on the navigation links and verifying that content loads on each page.

Starting URL: https://bcncgroup.com/

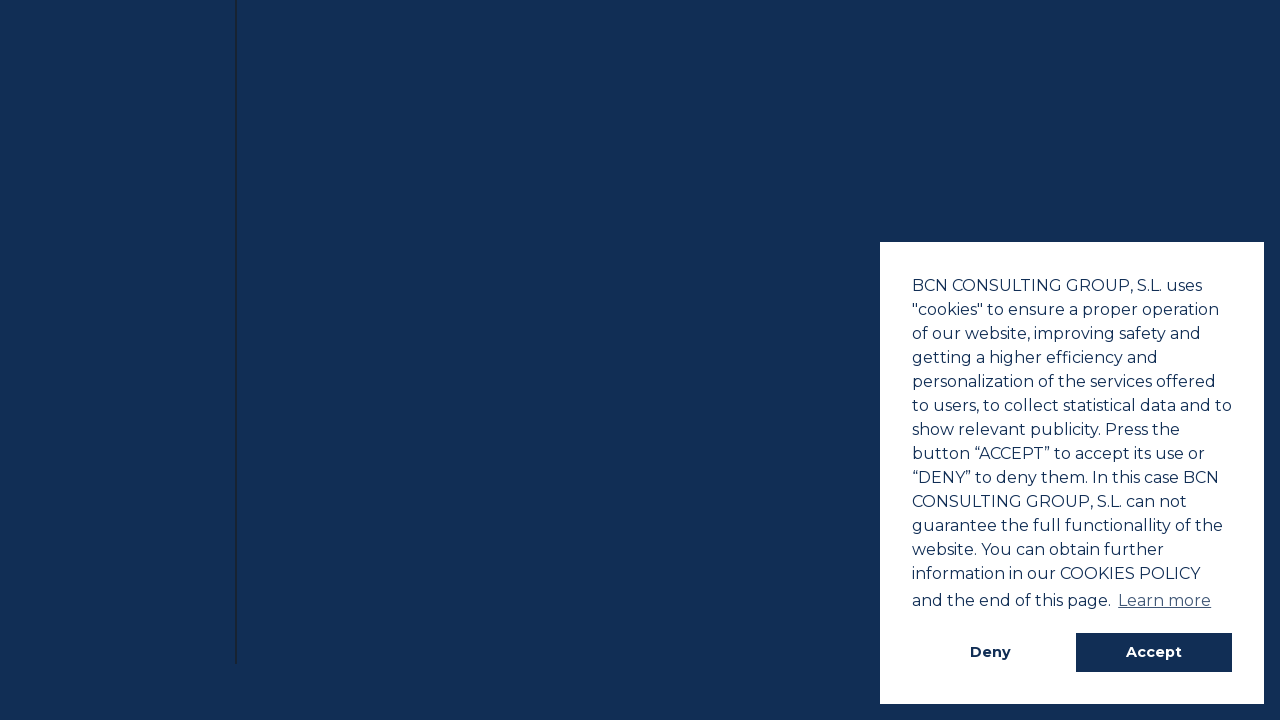

Clicked on navigation link 'HOME' at (119, 244) on text=HOME
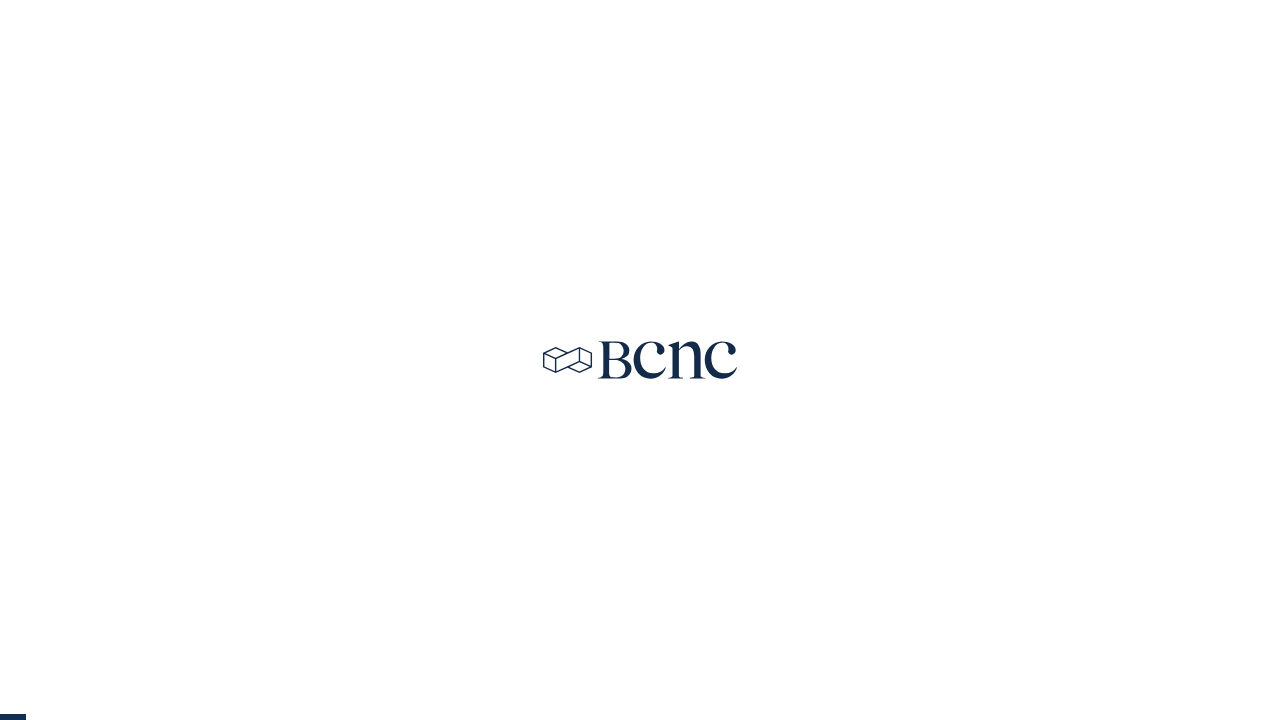

Content loaded for 'HOME' section
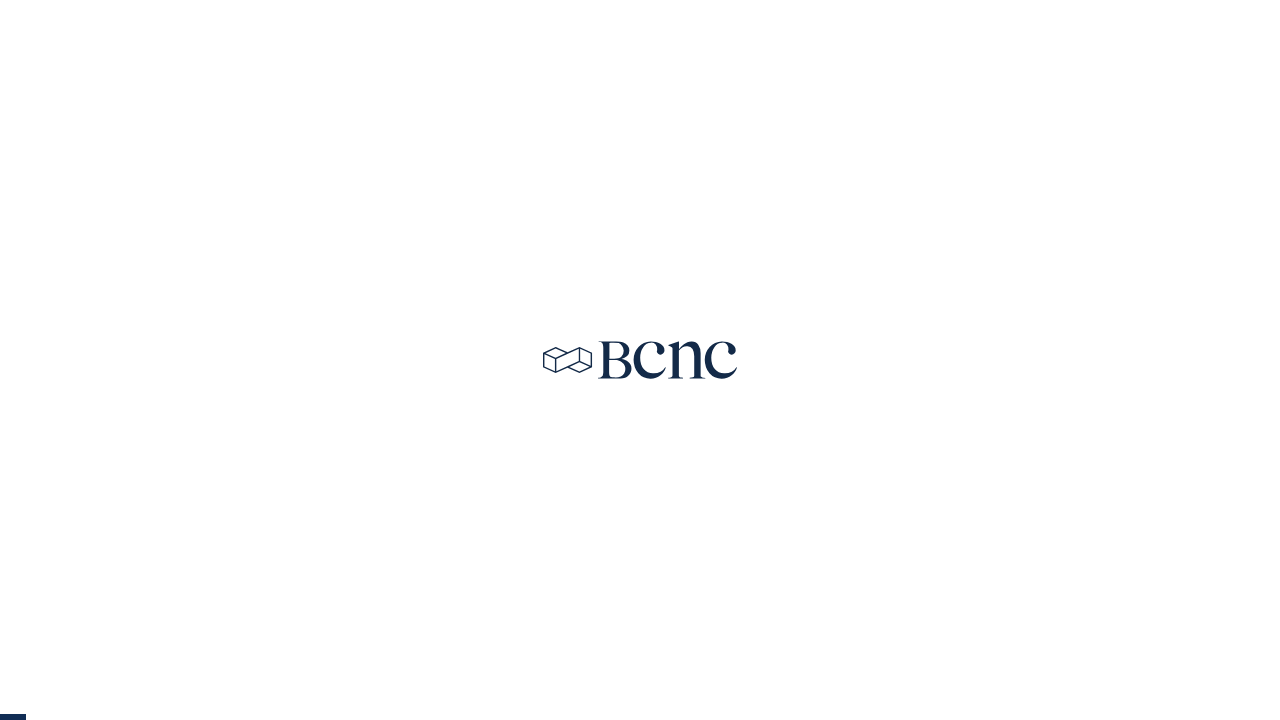

Clicked on navigation link 'WHO WE ARE' at (119, 294) on text=WHO WE ARE
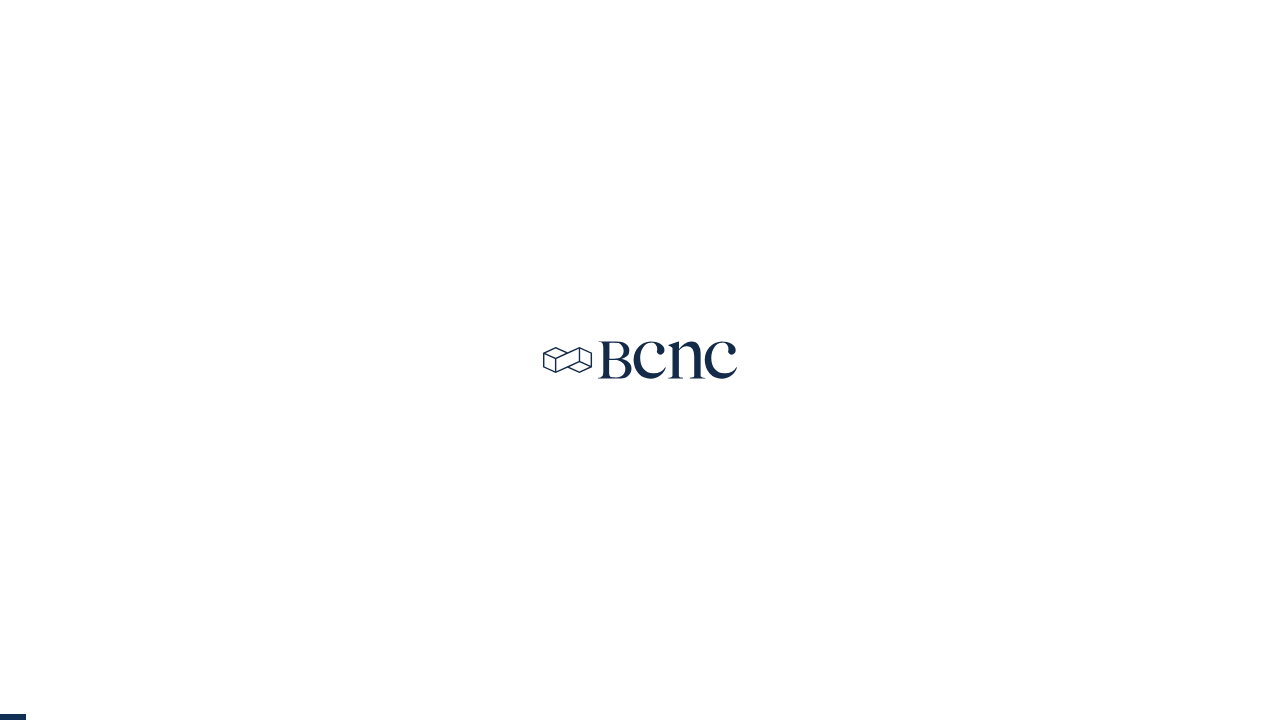

Content loaded for 'WHO WE ARE' section
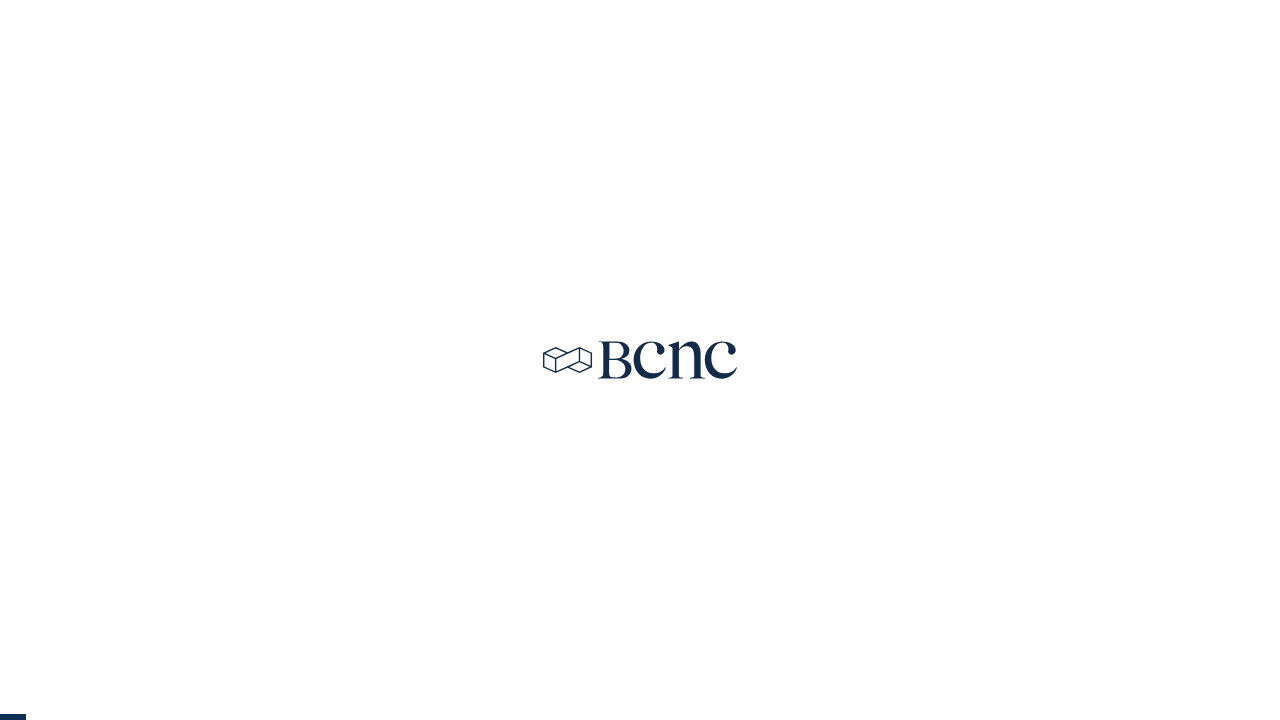

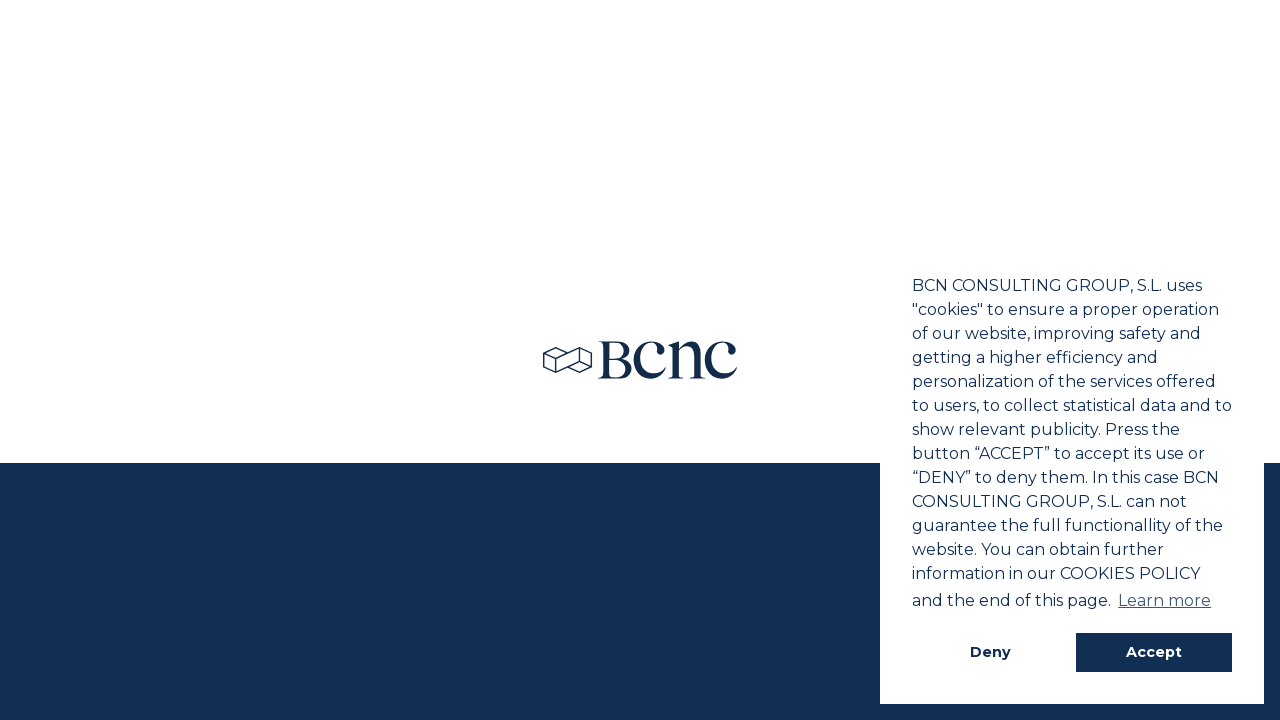